Tests window handling functionality by clicking a button that opens a new window, switching between windows, and closing the new window

Starting URL: https://www.w3schools.com/jsref/tryit.asp?filename=tryjsref_win_open

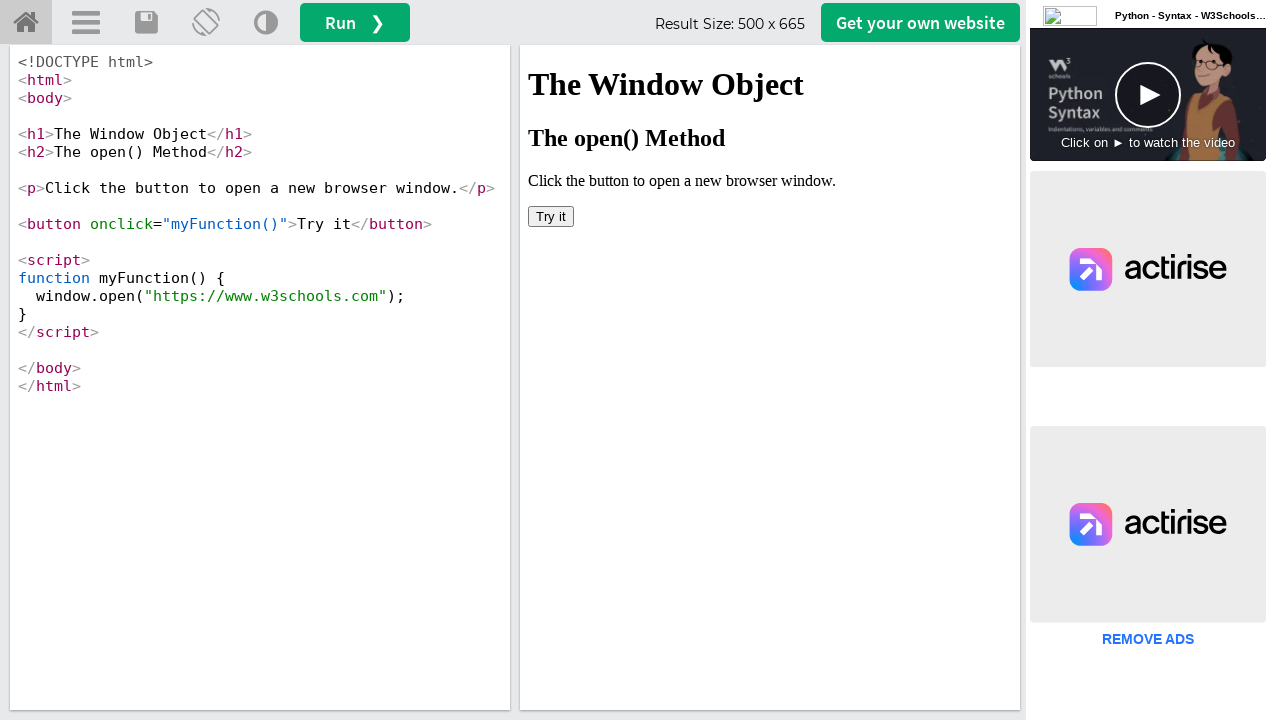

Located iframe containing the button
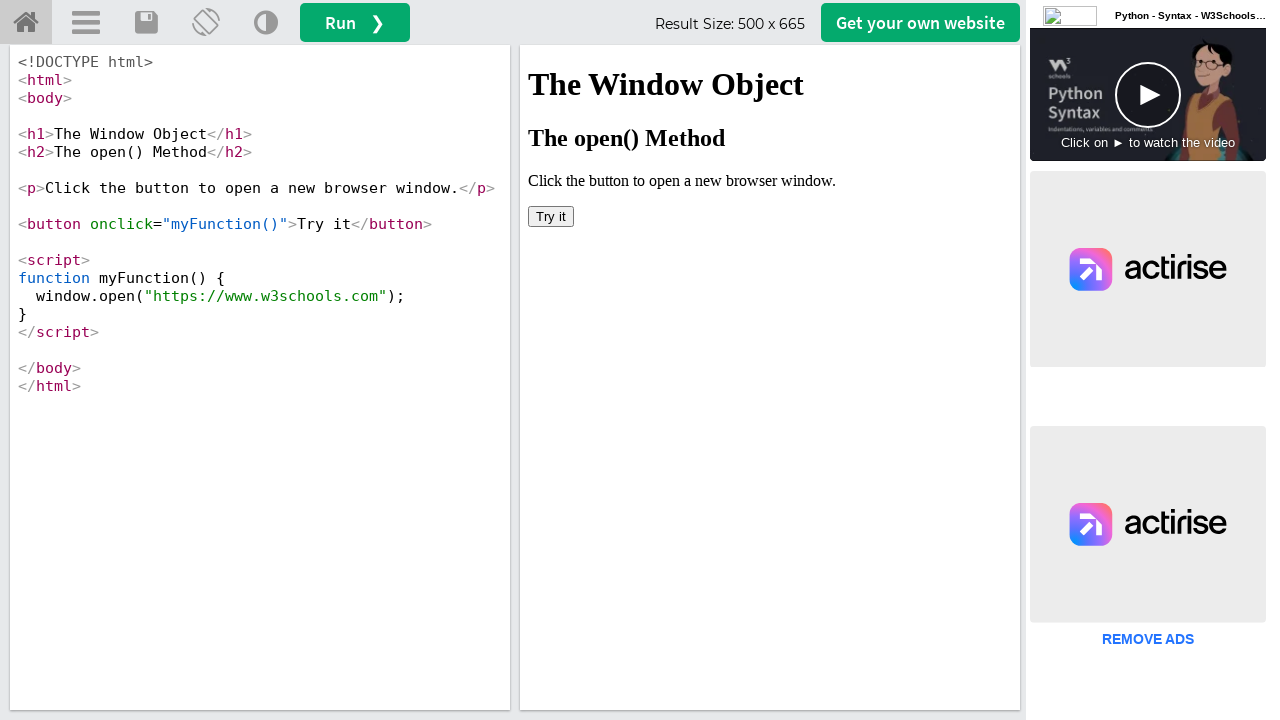

Clicked button to open new window at (551, 216) on iframe[id='iframeResult'] >> internal:control=enter-frame >> xpath=/html/body/bu
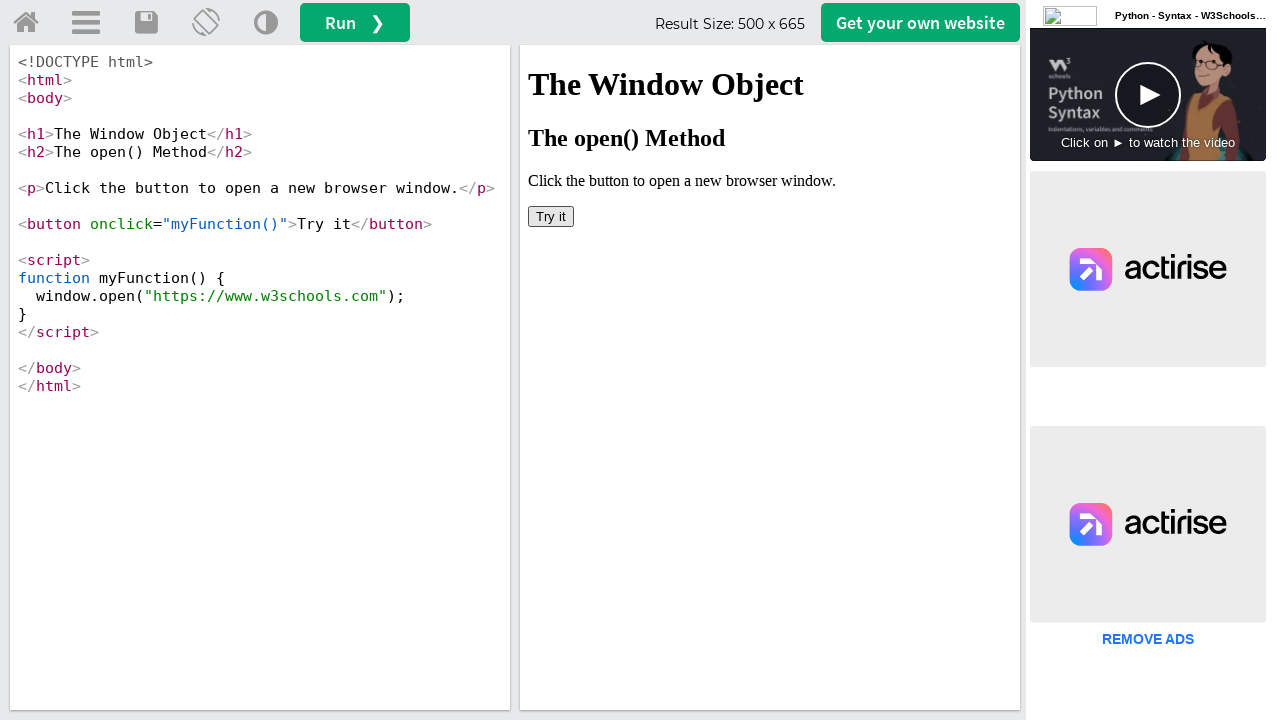

New window opened and captured
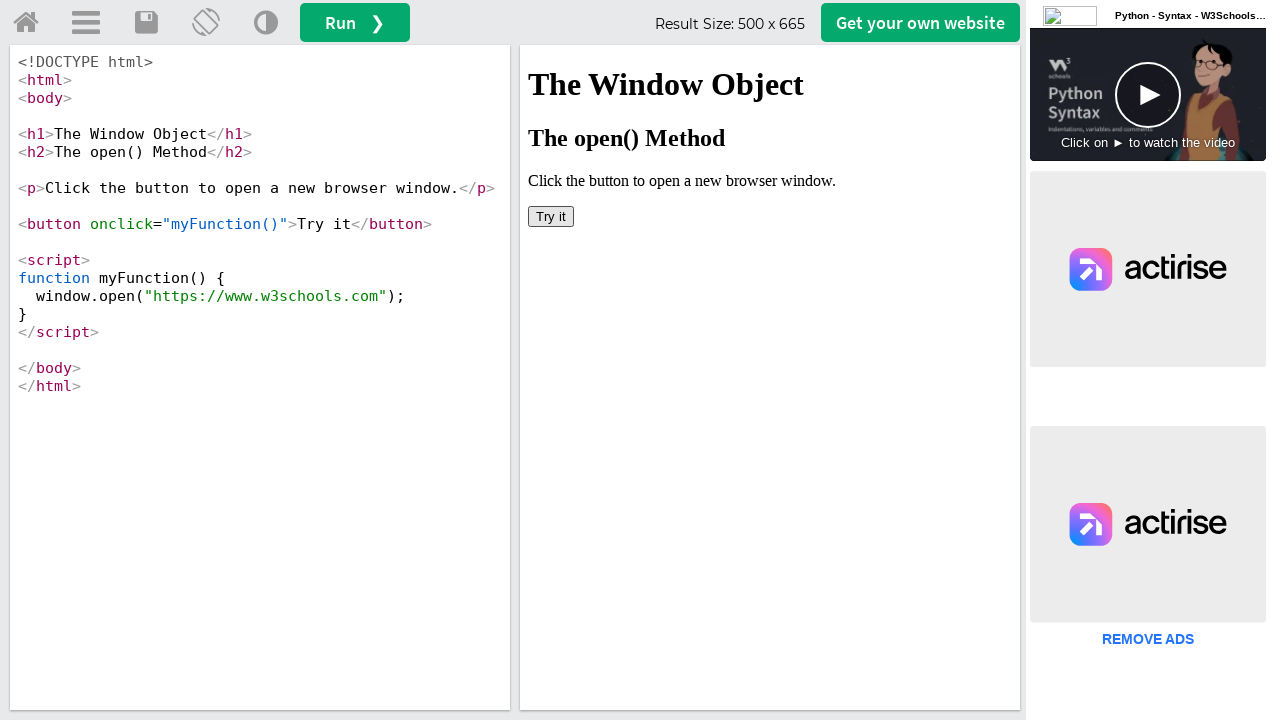

New window page loaded completely
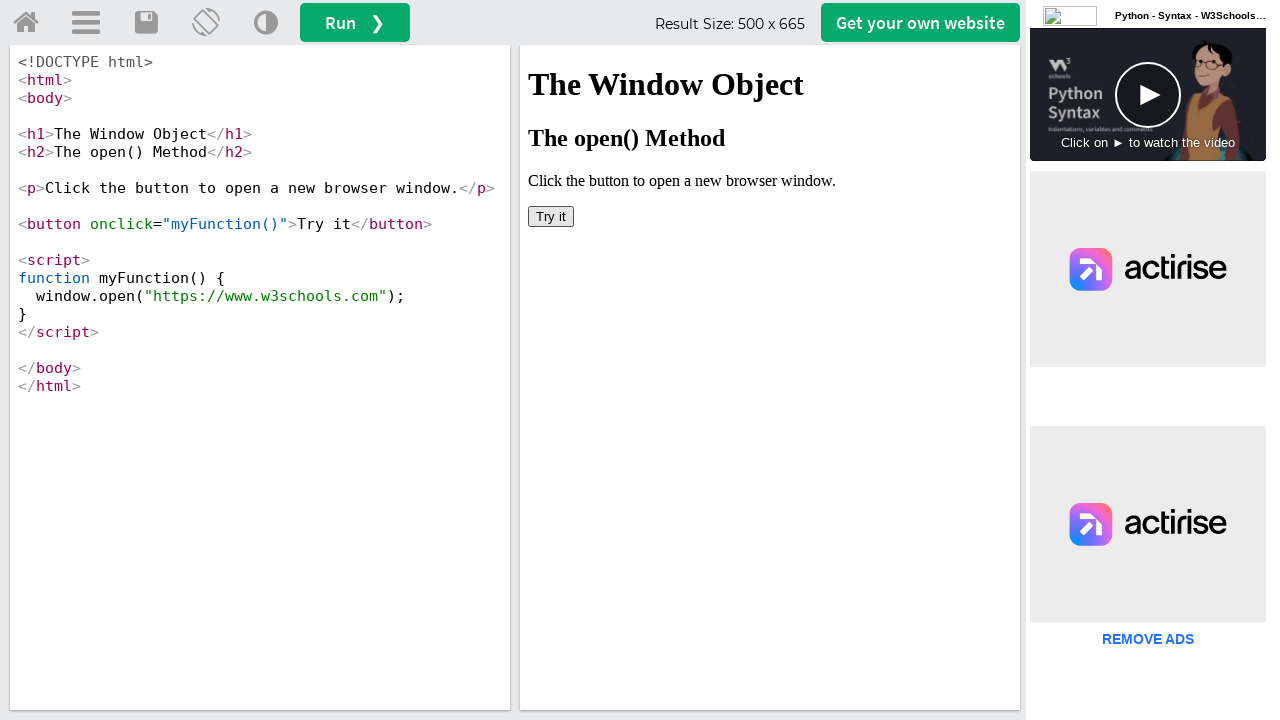

Retrieved new window title: W3Schools Online Web Tutorials
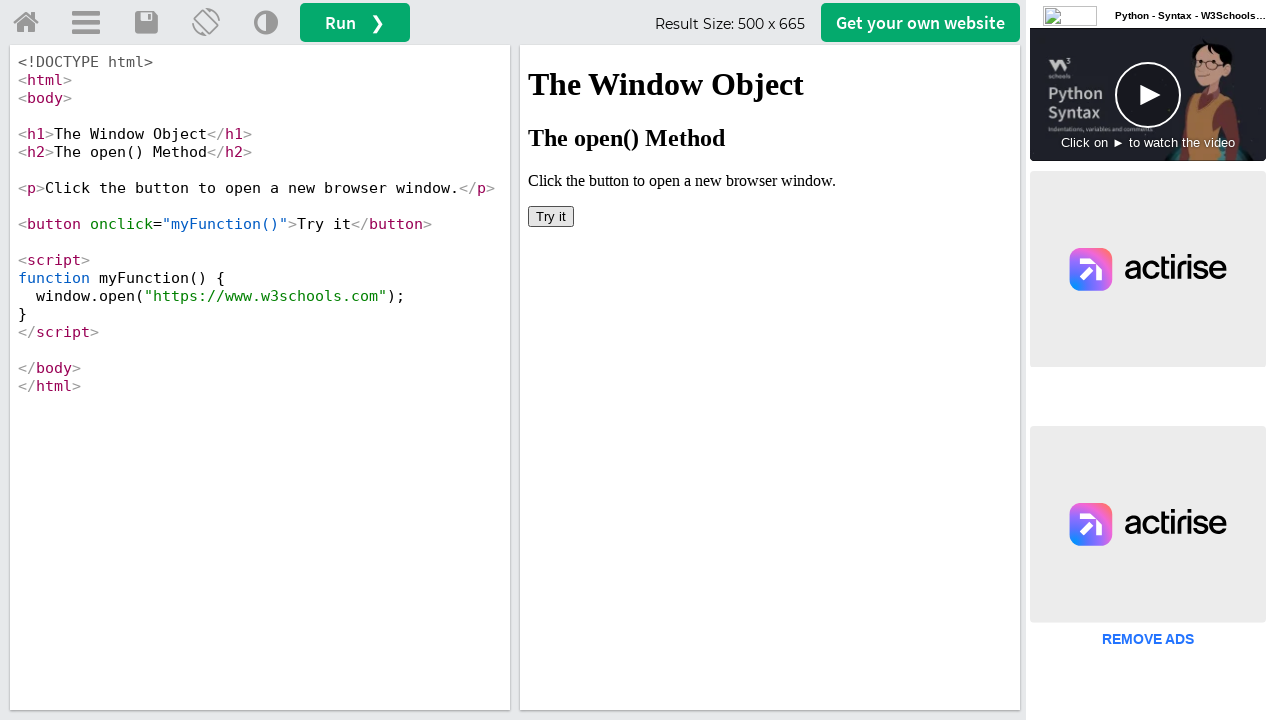

Closed the new window
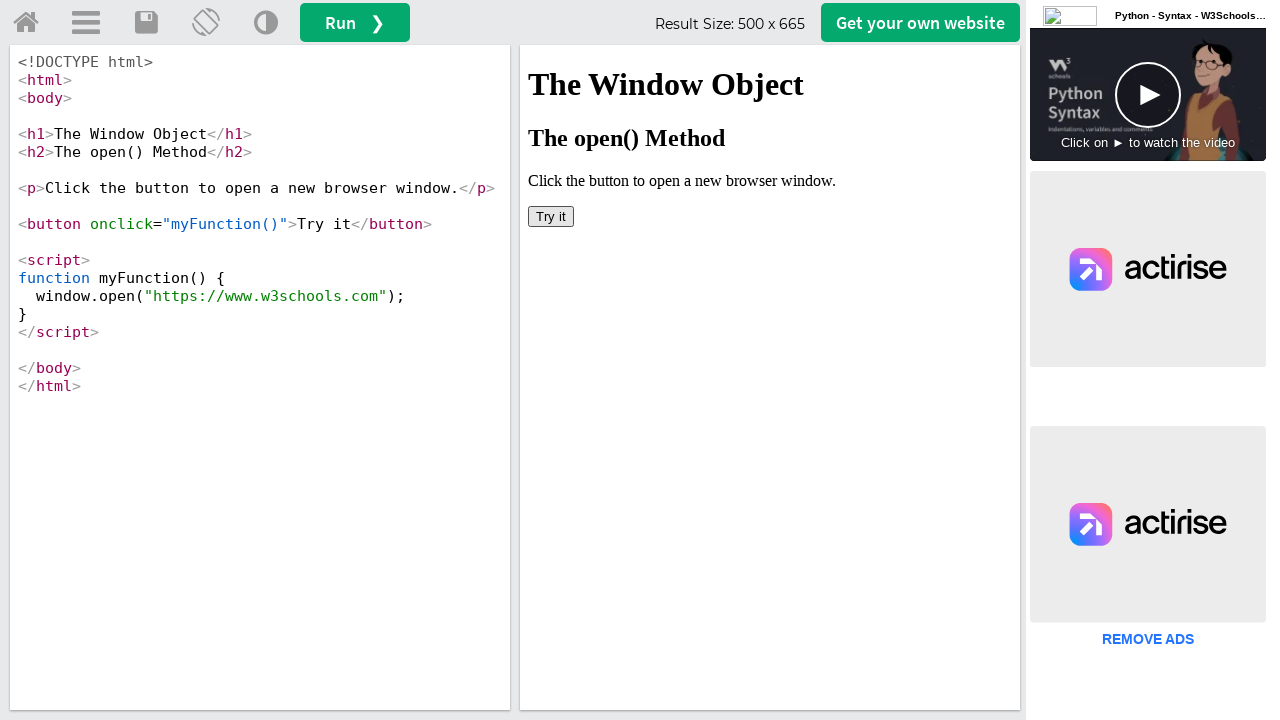

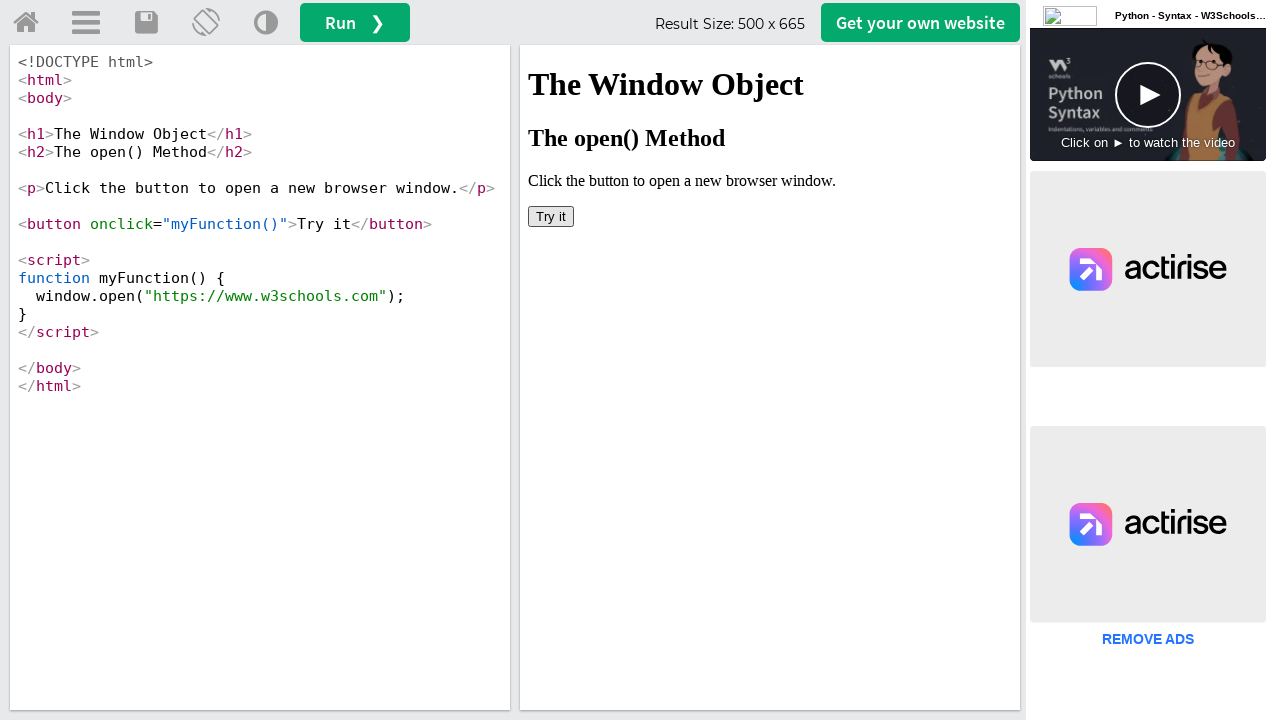